Navigates to a dynamic table page and retrieves the price of an Apple iPhone from the table

Starting URL: https://demoapps.qspiders.com/ui/table/dynamicTable

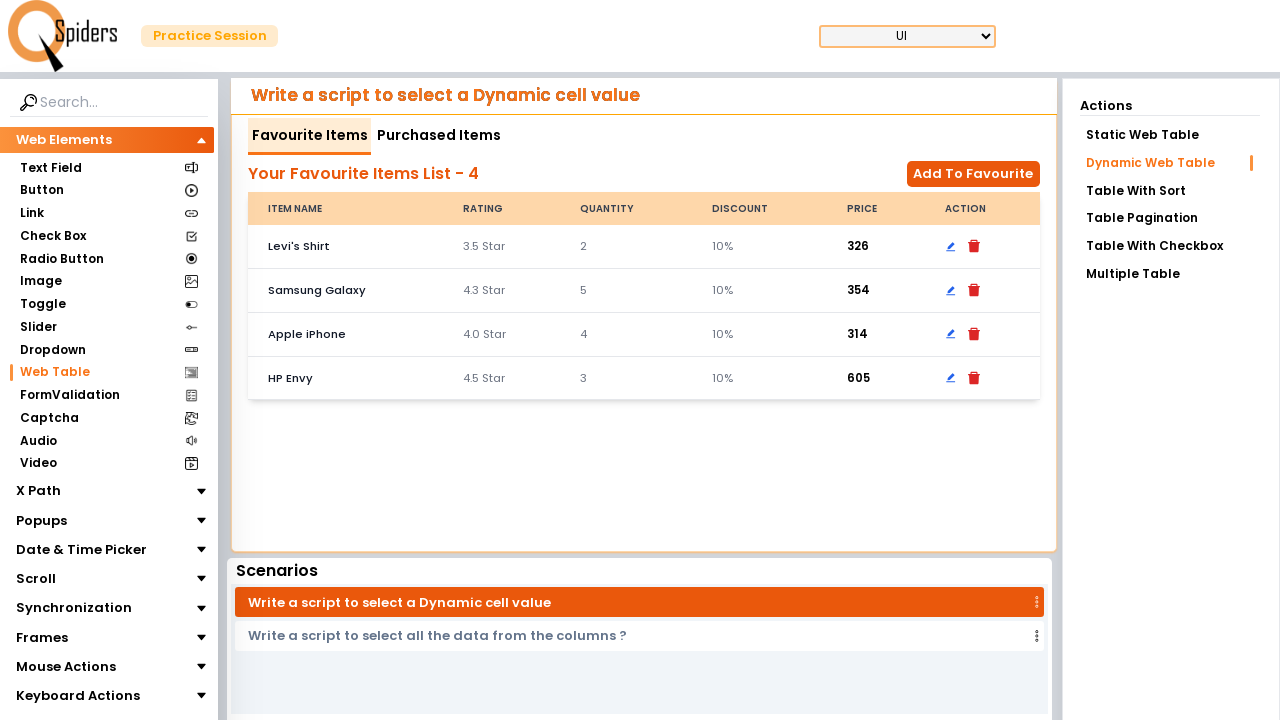

Waited for Apple iPhone price cell to be visible in dynamic table
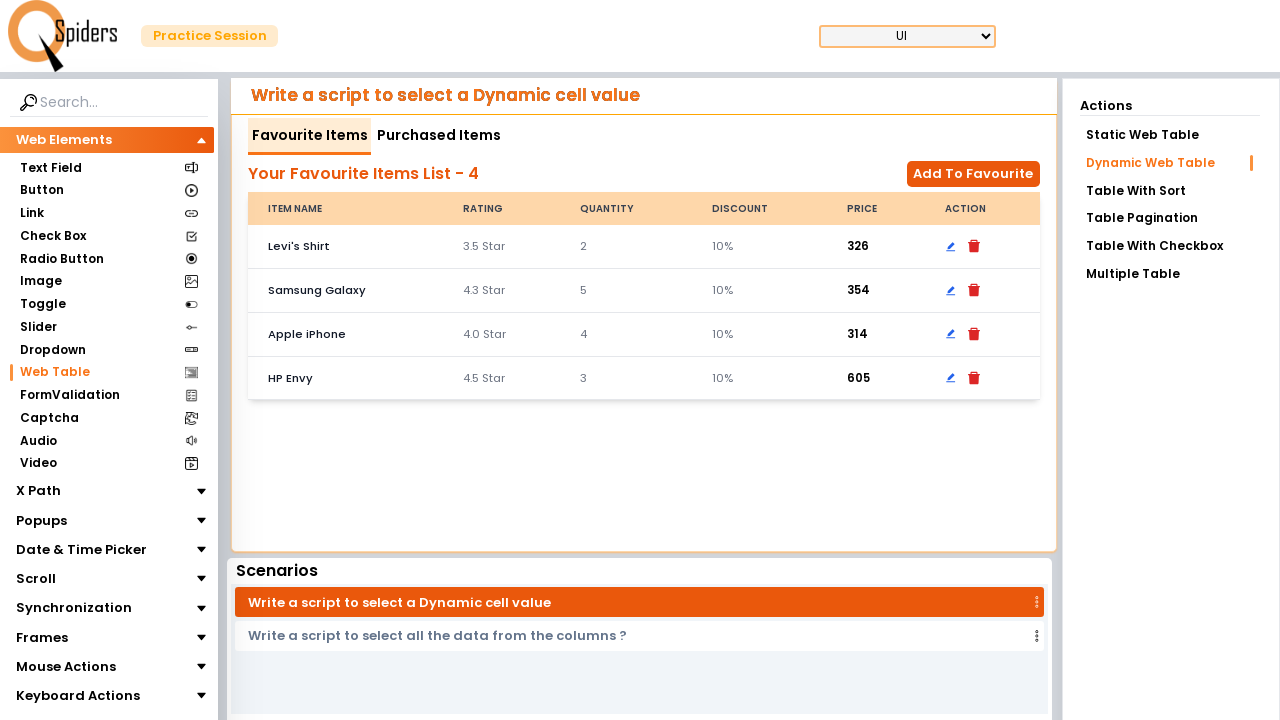

Retrieved Apple iPhone price from table: 314
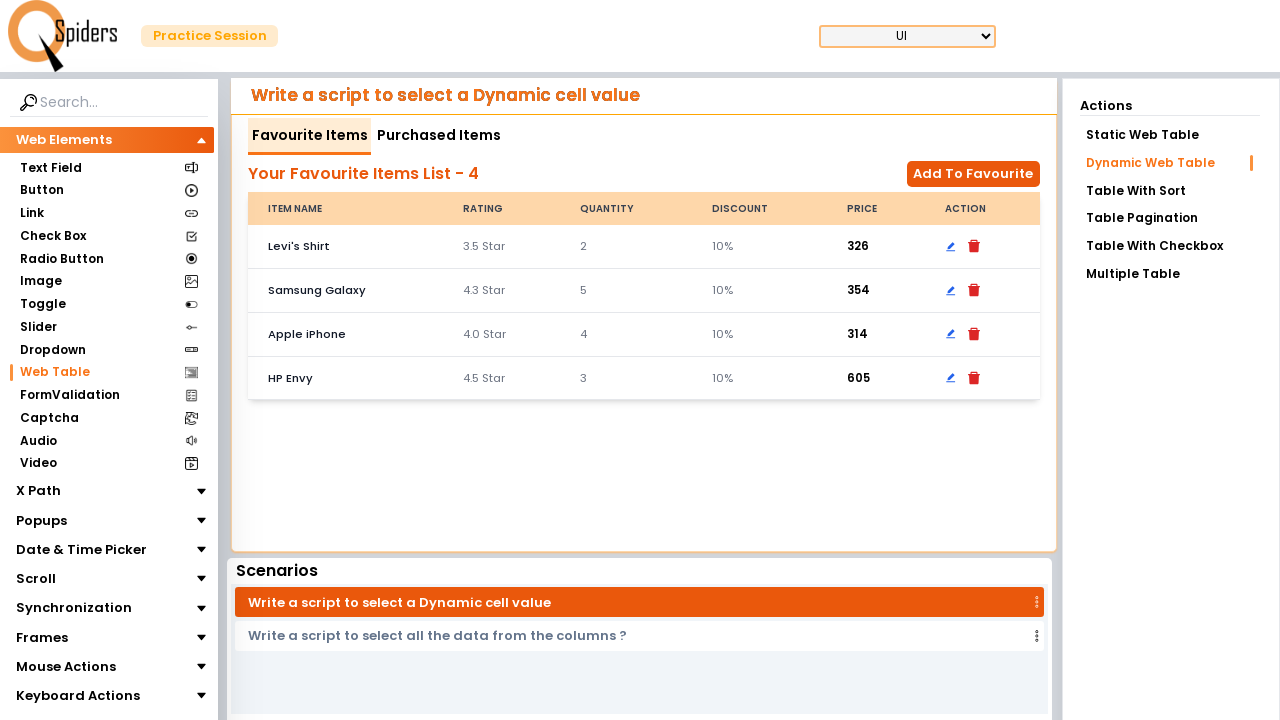

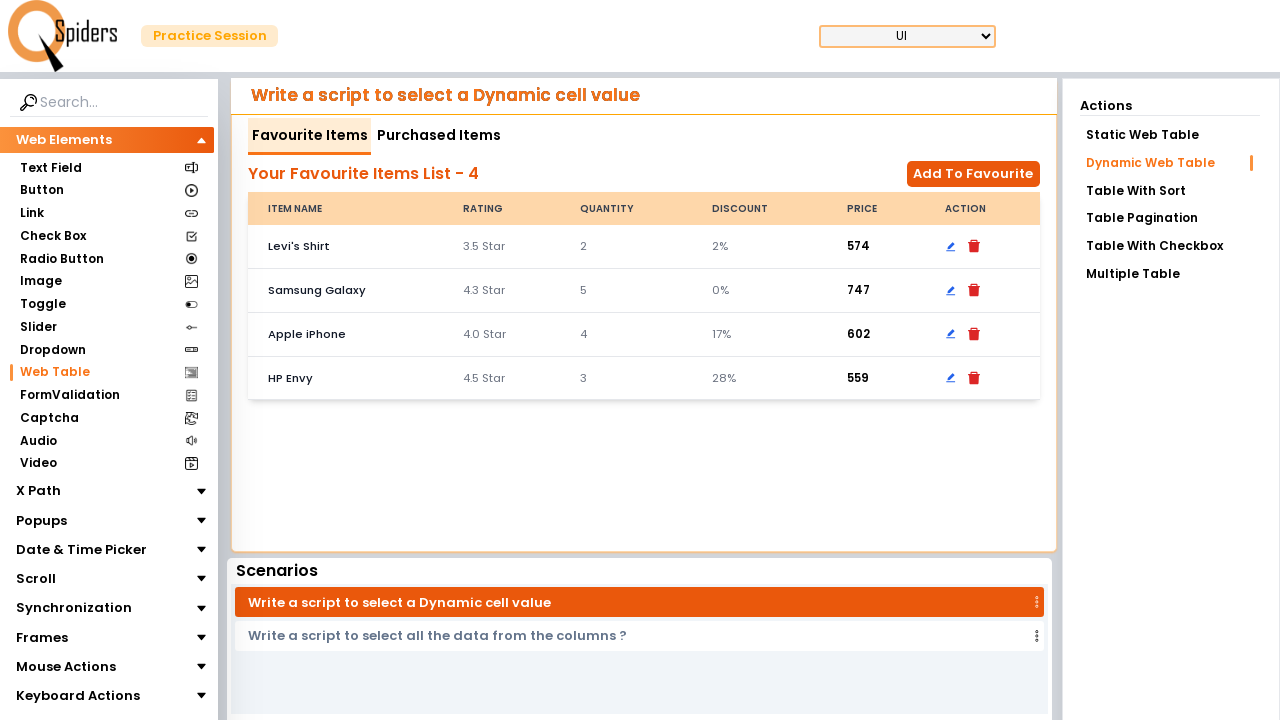